Tests creating a new paste on Pastebin by filling in the paste content, selecting an expiration time, adding a title, and submitting the form

Starting URL: https://pastebin.com/

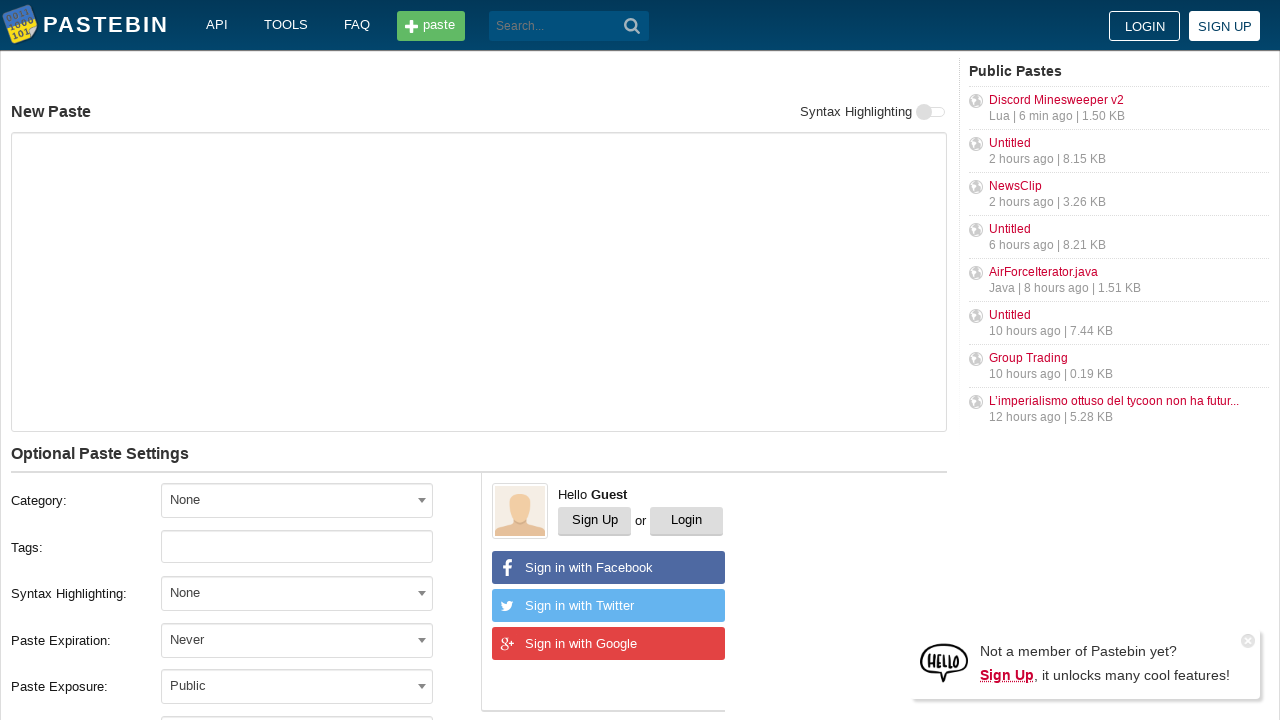

Filled paste content textarea with 'Hello from WebDriver' on textarea[name='PostForm[text]']
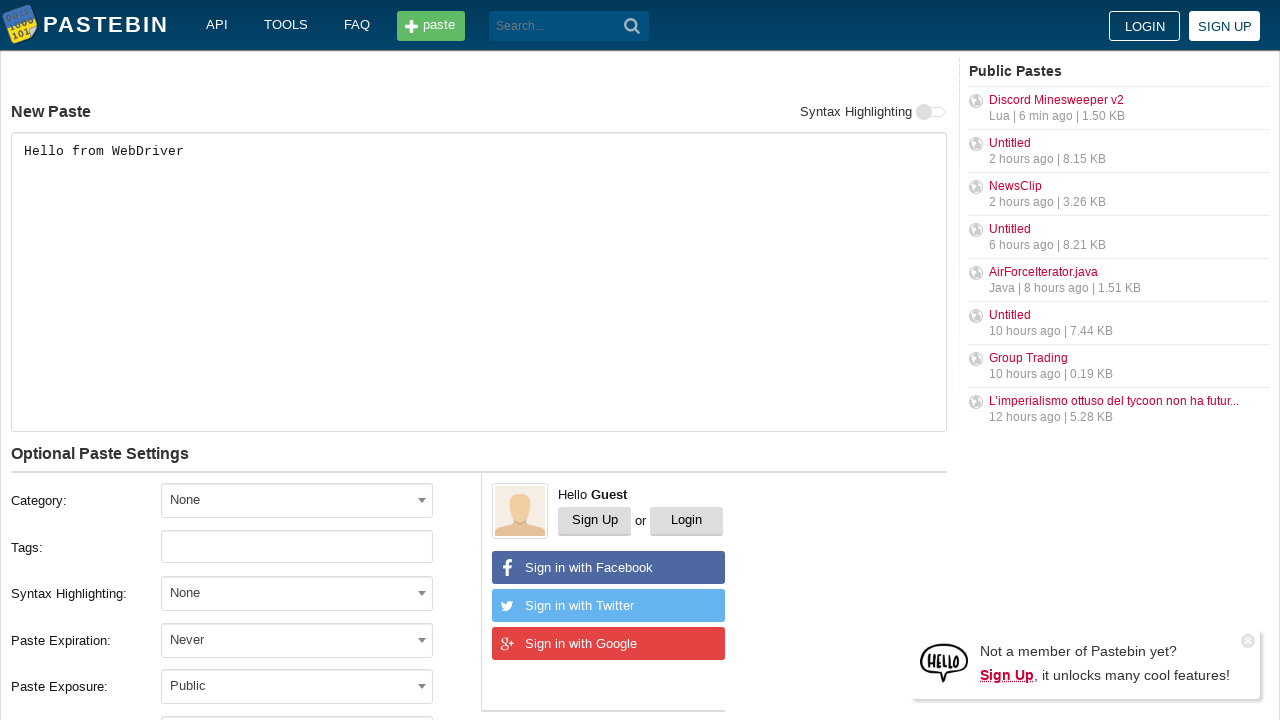

Scrolled down 350 pixels to reveal expiration dropdown
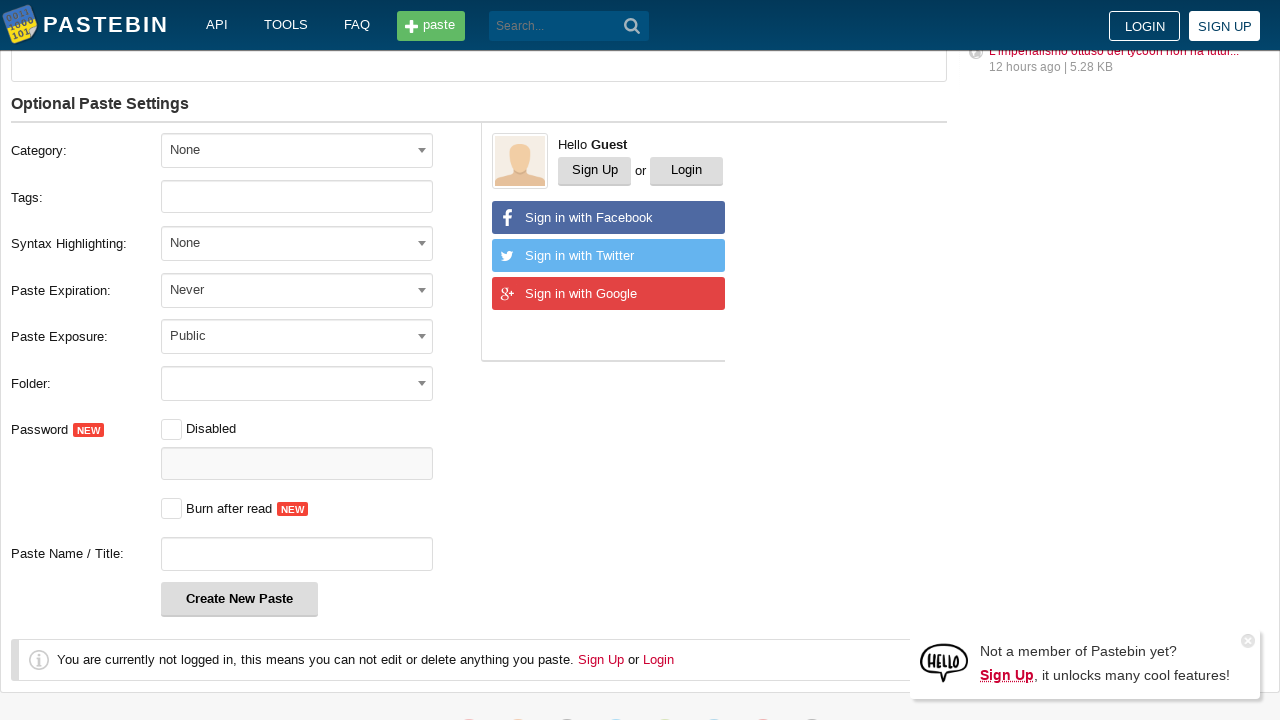

Clicked on expiration dropdown to open options at (297, 290) on #select2-postform-expiration-container
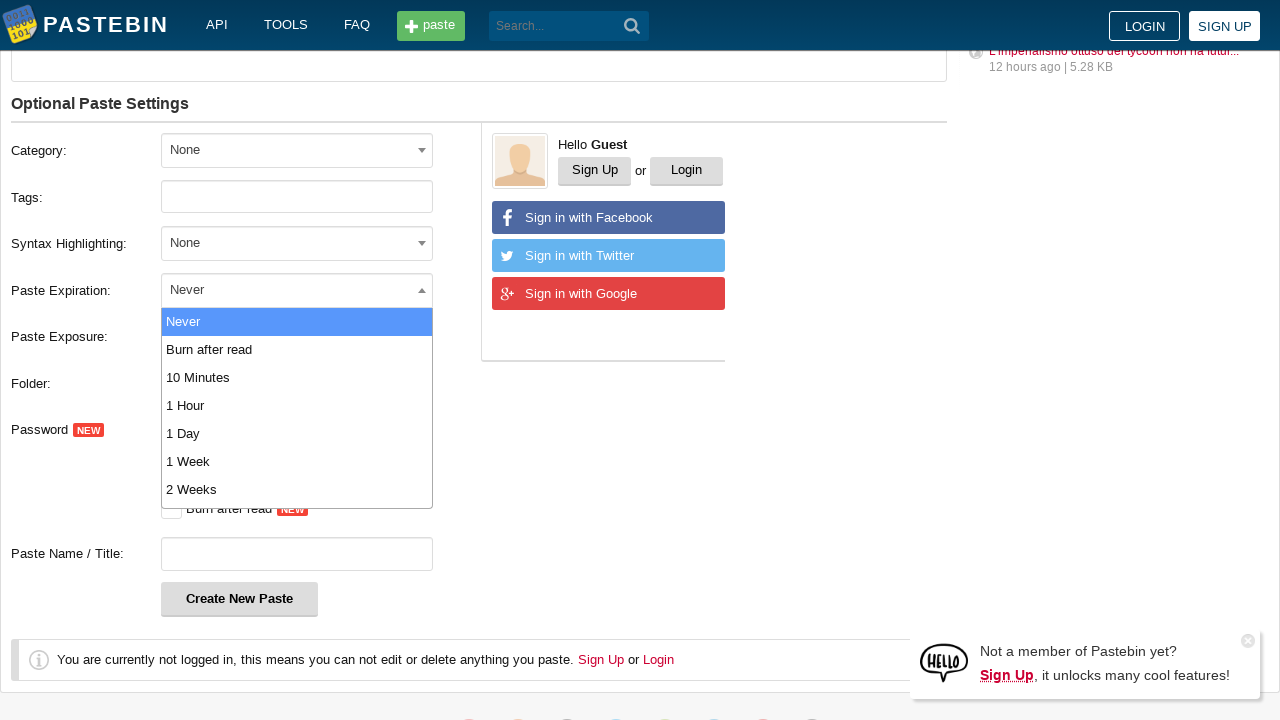

Selected '10 Minutes' expiration option from dropdown at (297, 378) on xpath=//span[@class='select2-results']/ul/li[3]
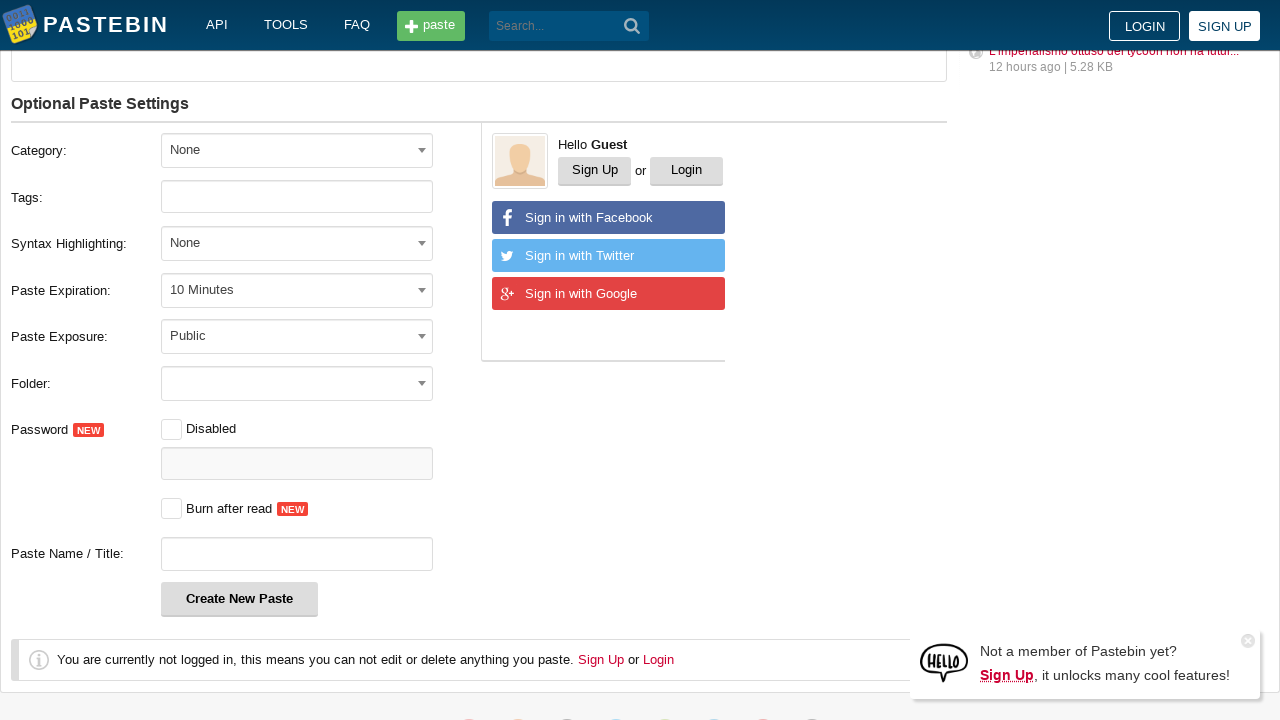

Filled paste title field with 'helloweb' on #postform-name
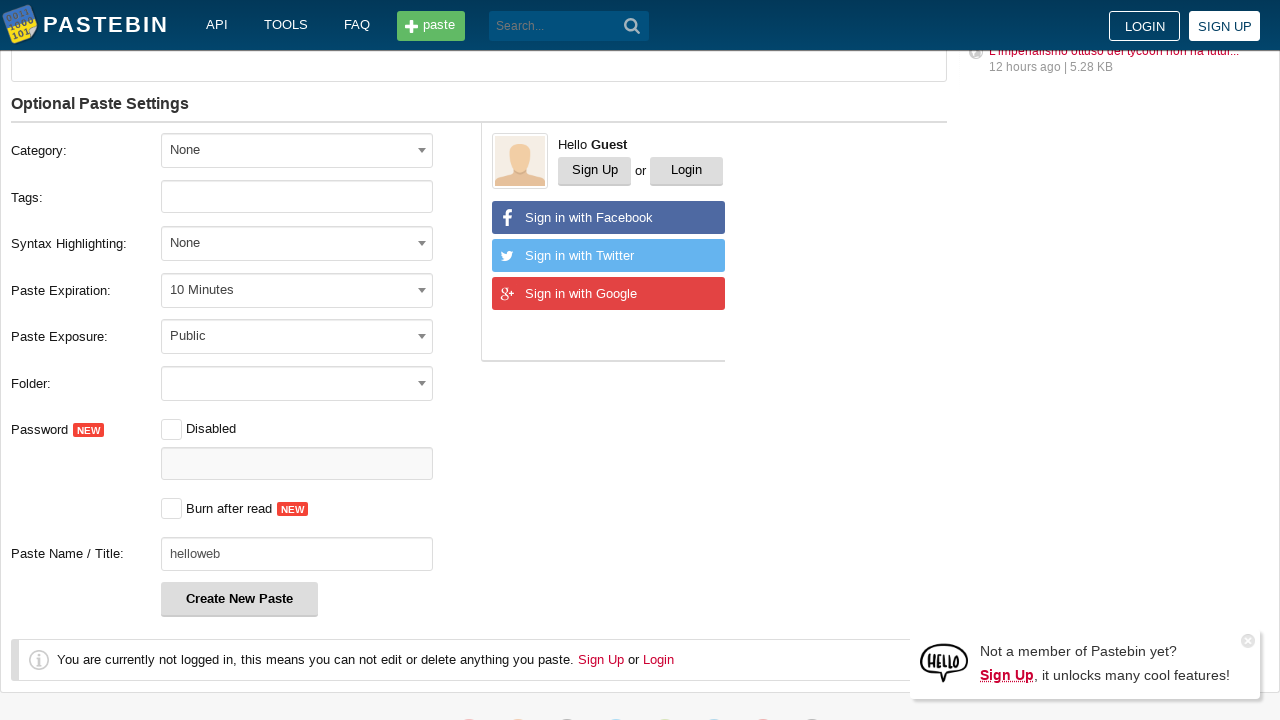

Clicked 'Create New Paste' button to submit the form at (240, 599) on xpath=//button[text()='Create New Paste']
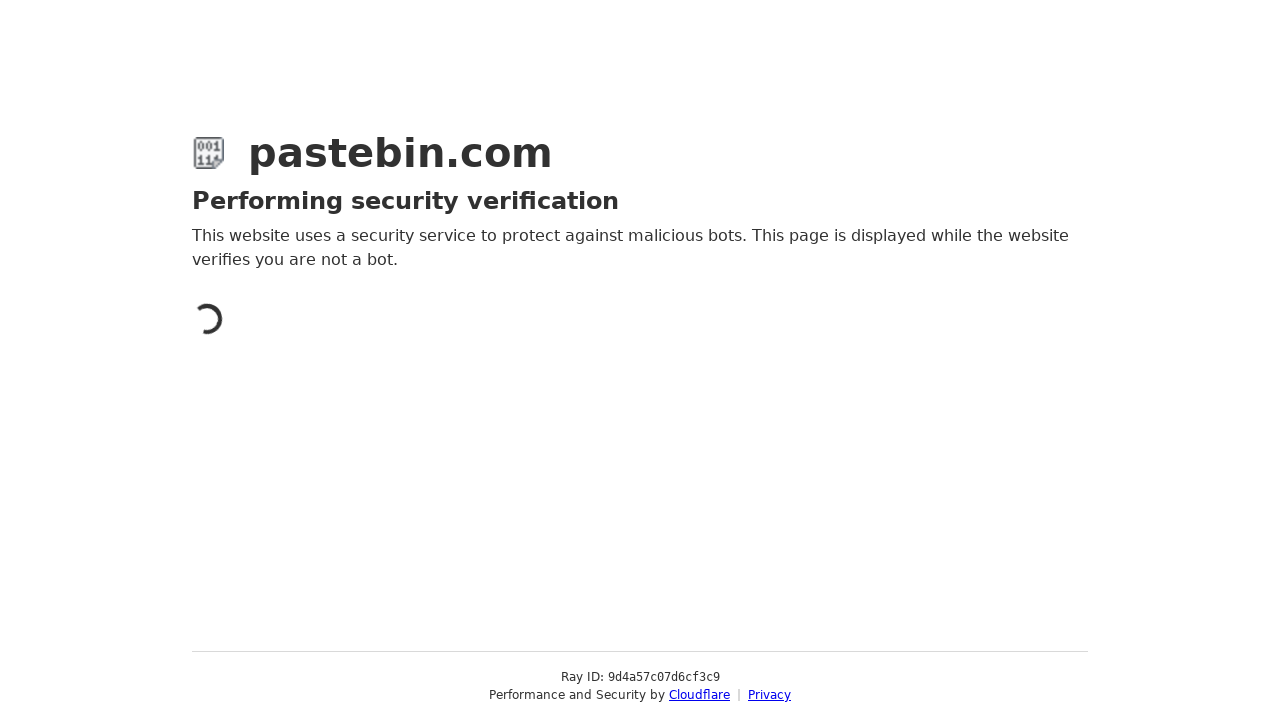

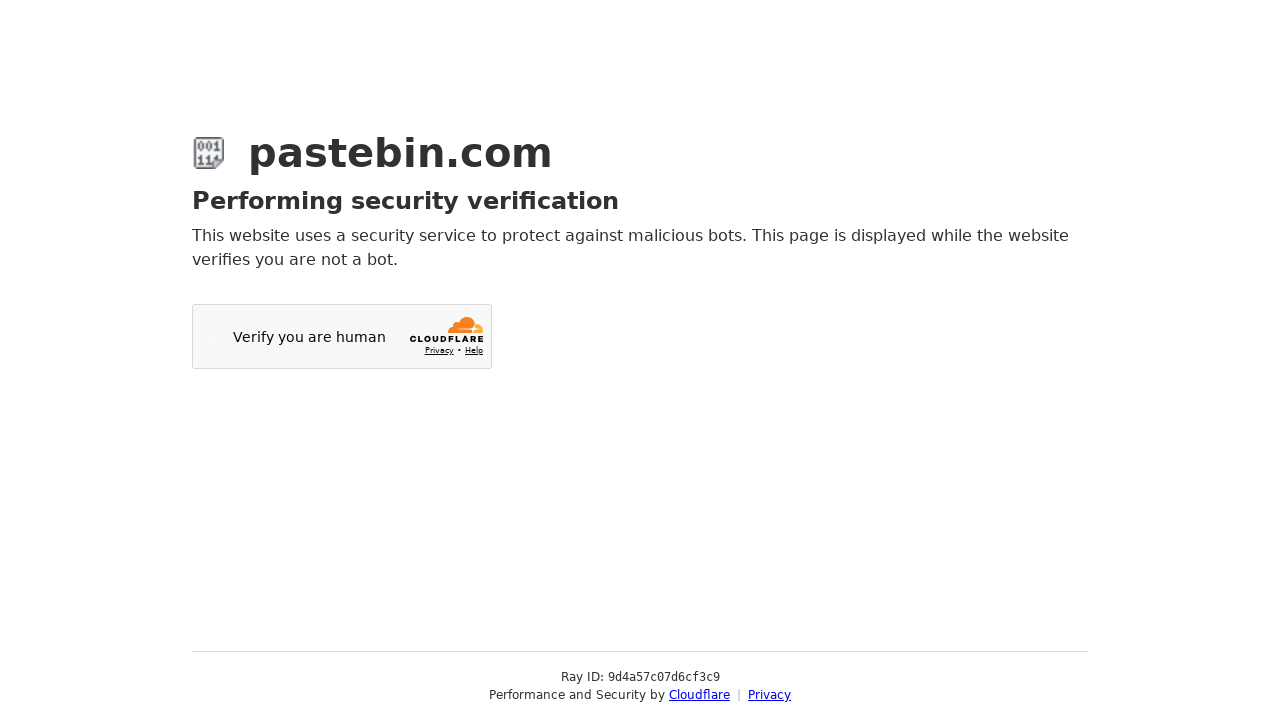